Tests JavaScript alert handling by clicking a button that triggers an alert dialog and then accepting the alert.

Starting URL: http://www.tizag.com/javascriptT/javascriptalert.php

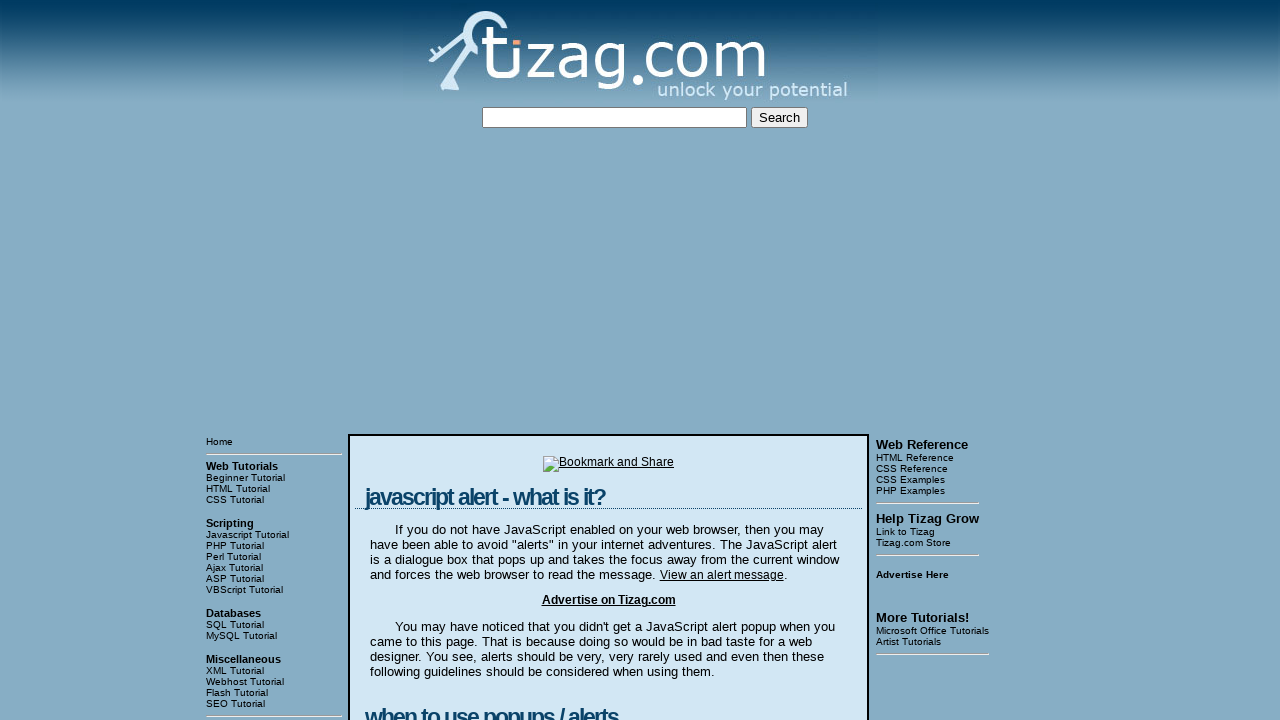

Set up dialog handler to accept alerts
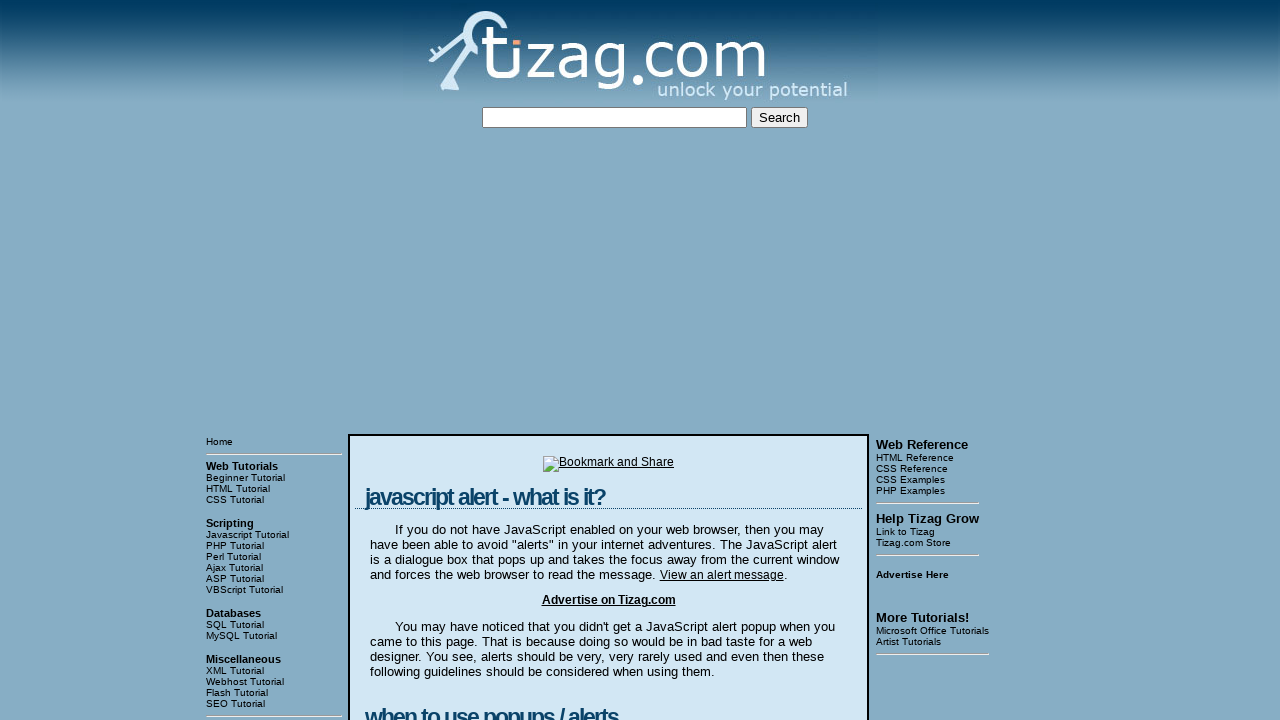

Clicked button to trigger JavaScript alert at (428, 361) on input[type='button']
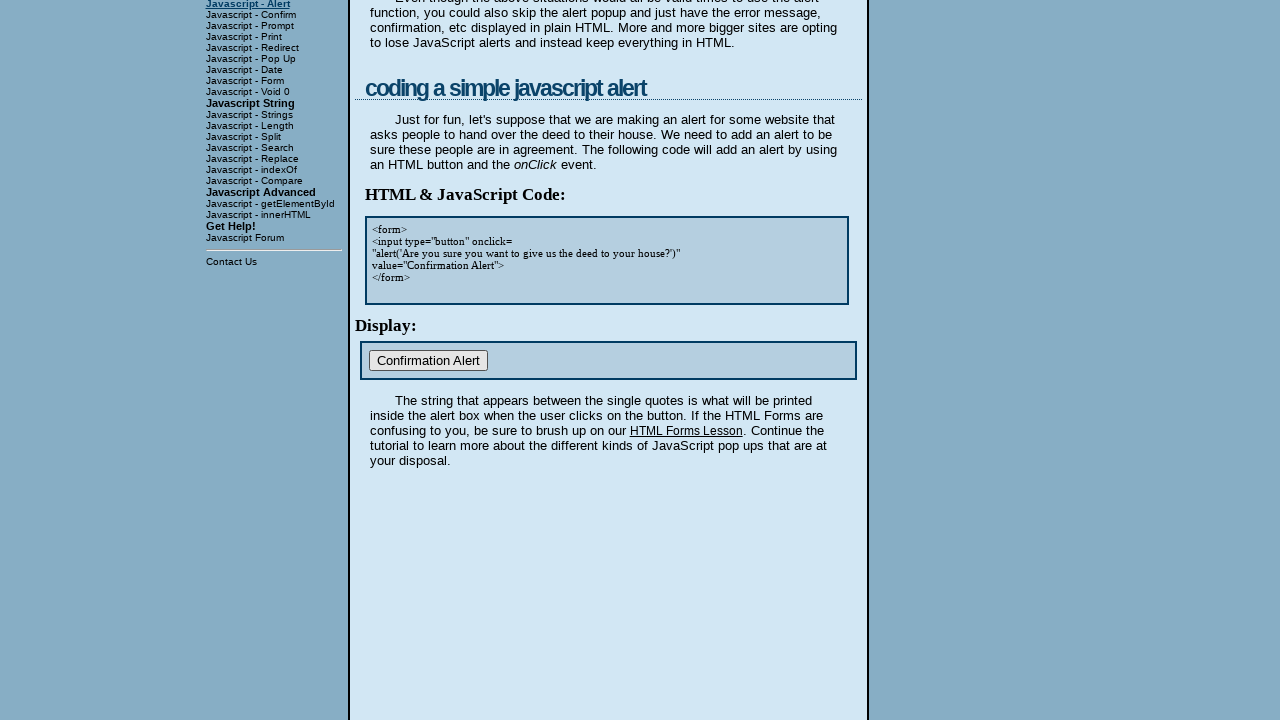

Waited 500ms for alert to be handled
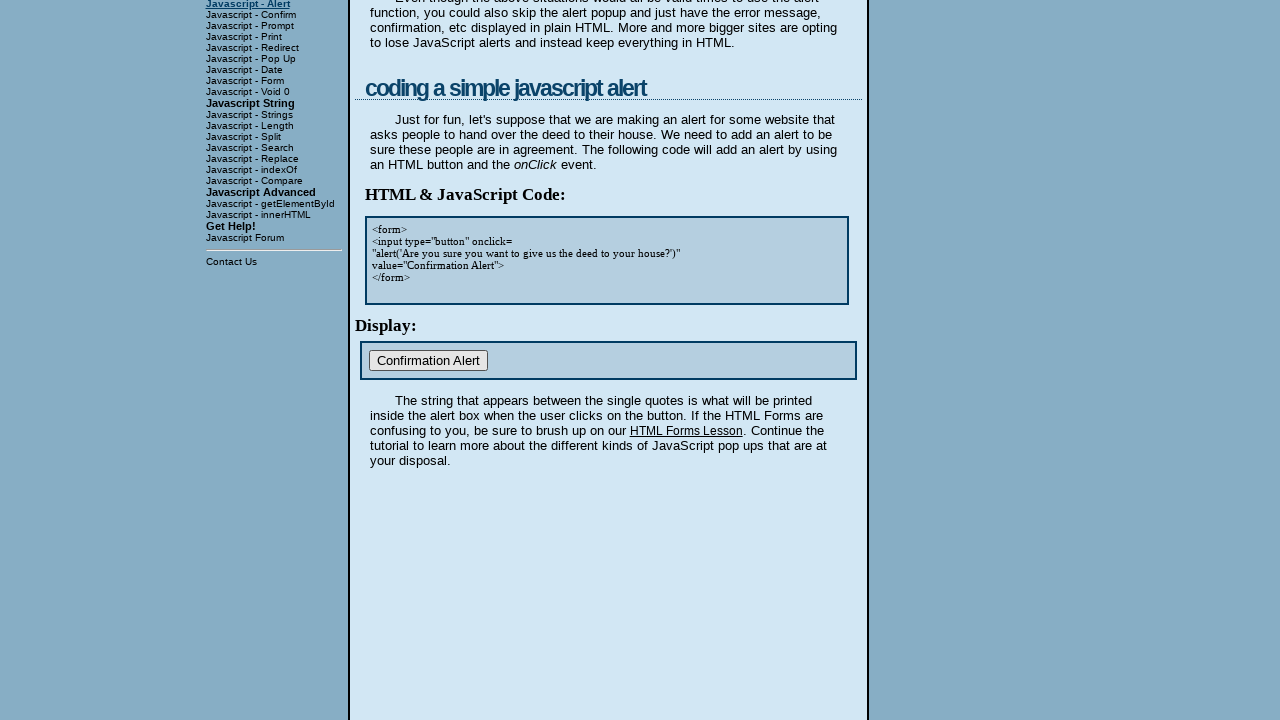

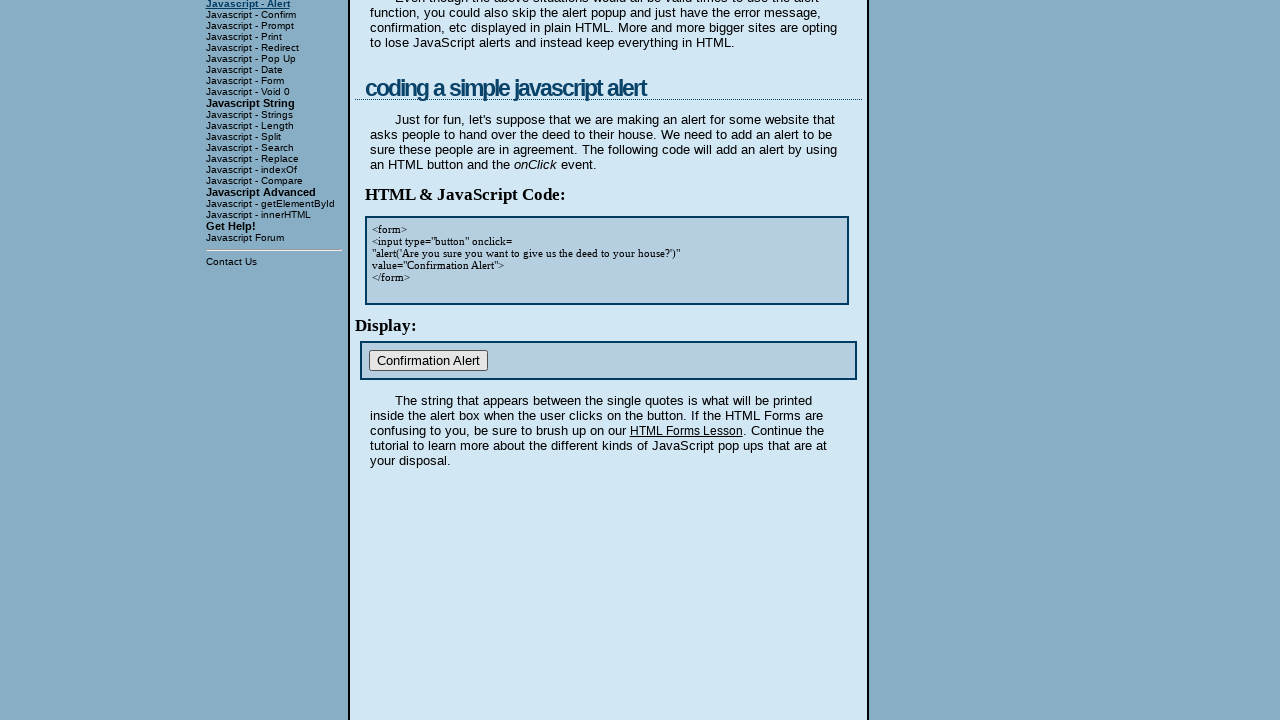